Tests a bootstrap datepicker by entering a date value and pressing Enter to confirm the selection

Starting URL: https://formy-project.herokuapp.com/datepicker

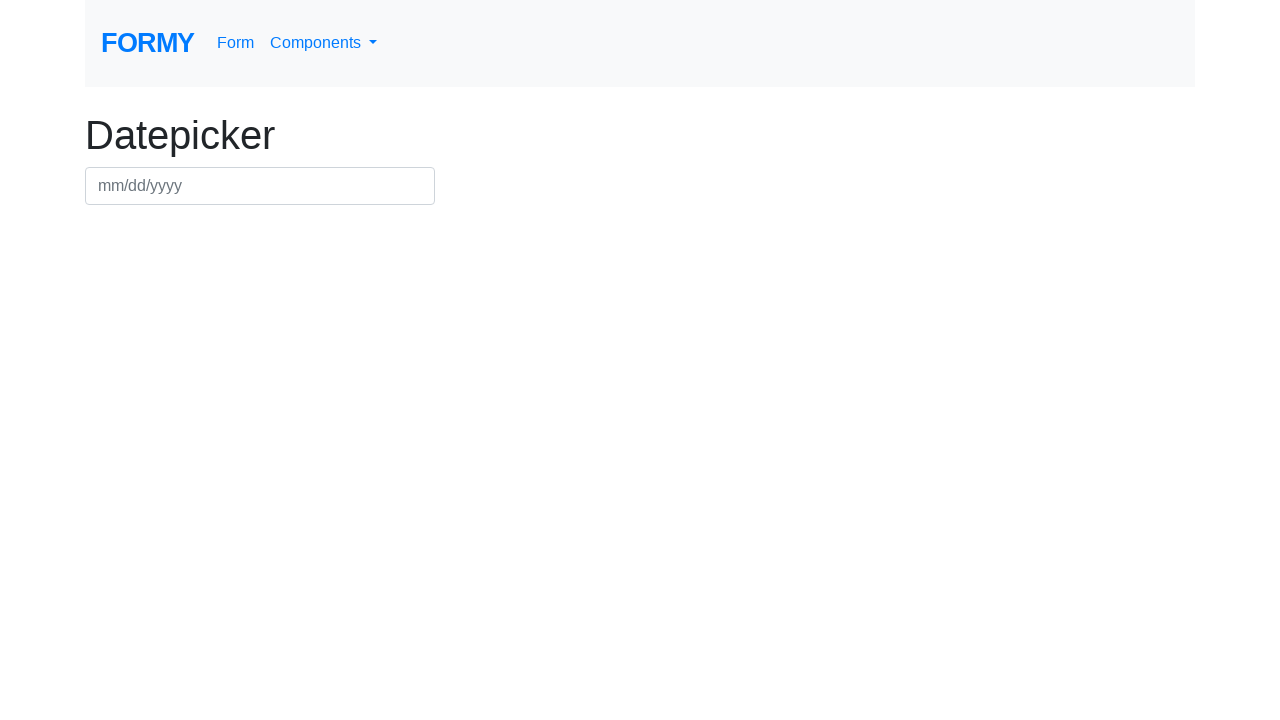

Navigated to datepicker test page
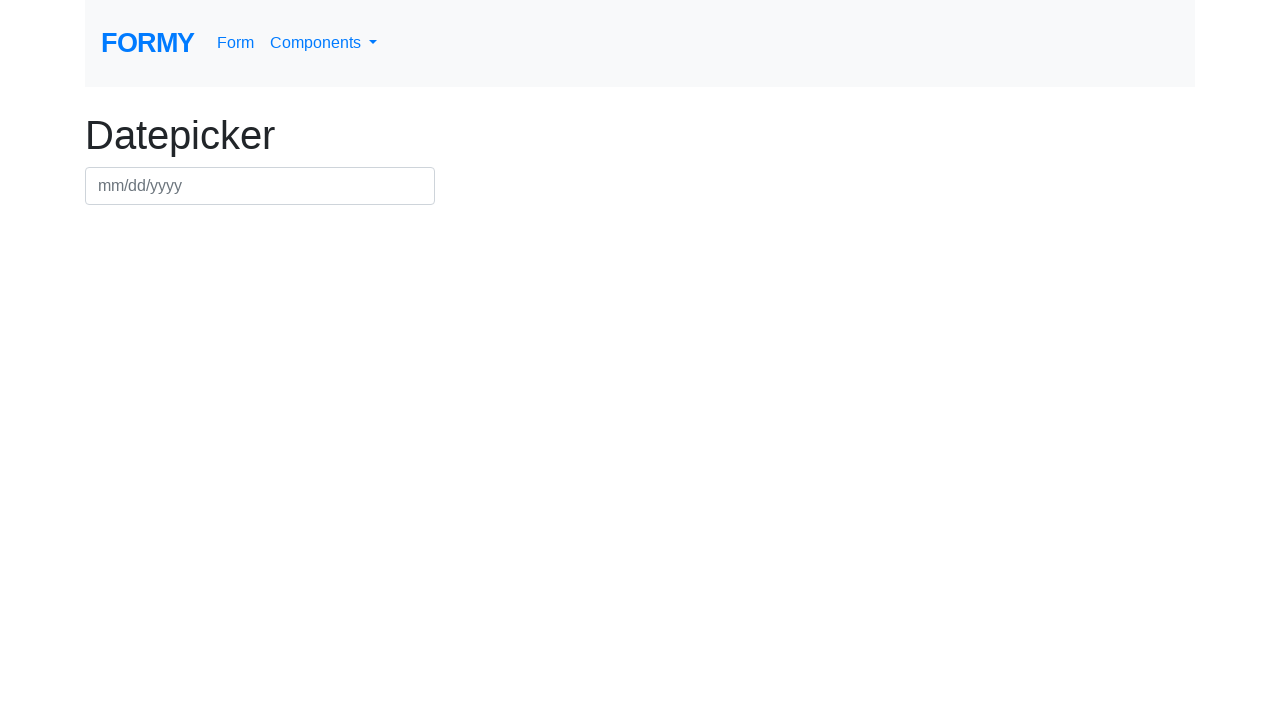

Filled datepicker field with date 07/15/2024 on #datepicker
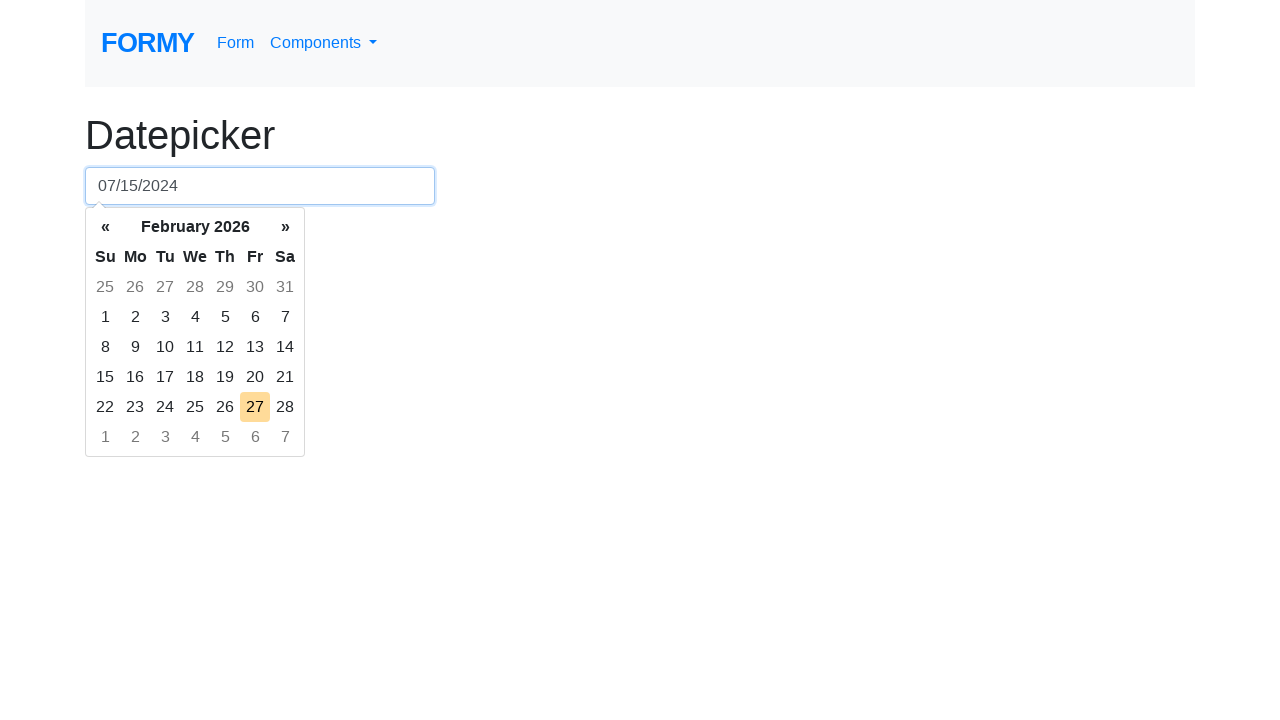

Pressed Enter to confirm date selection on #datepicker
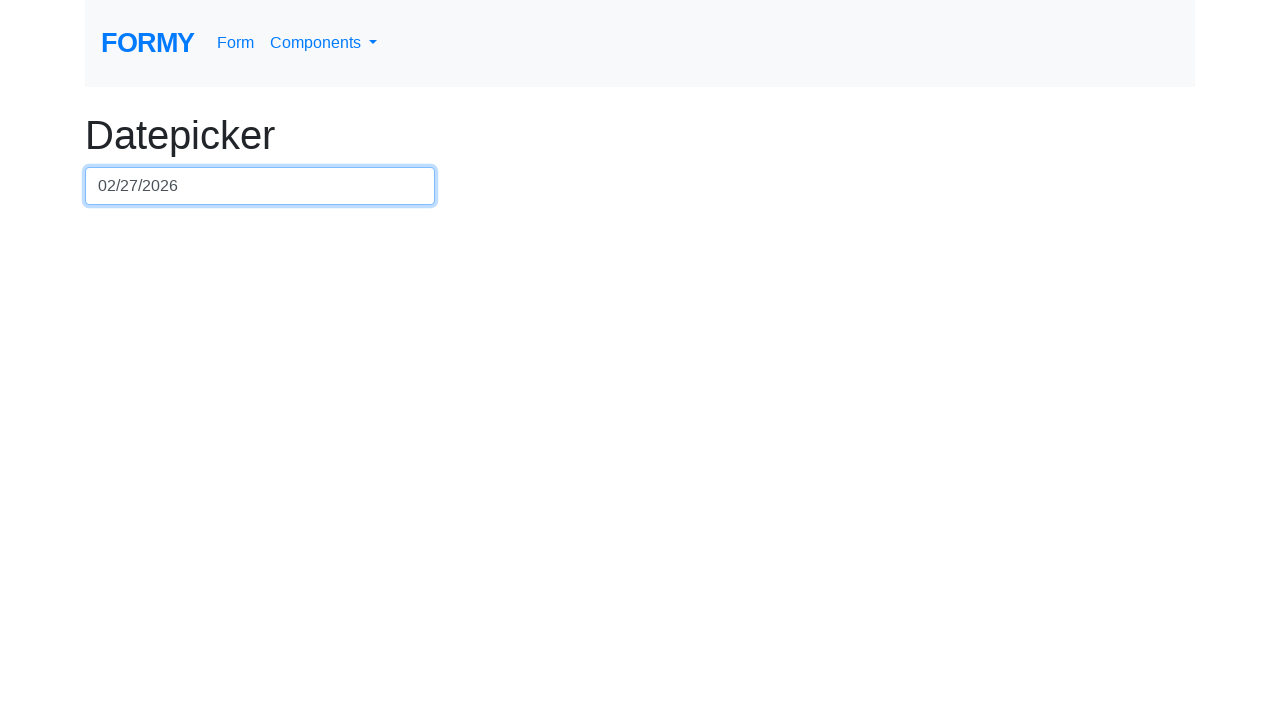

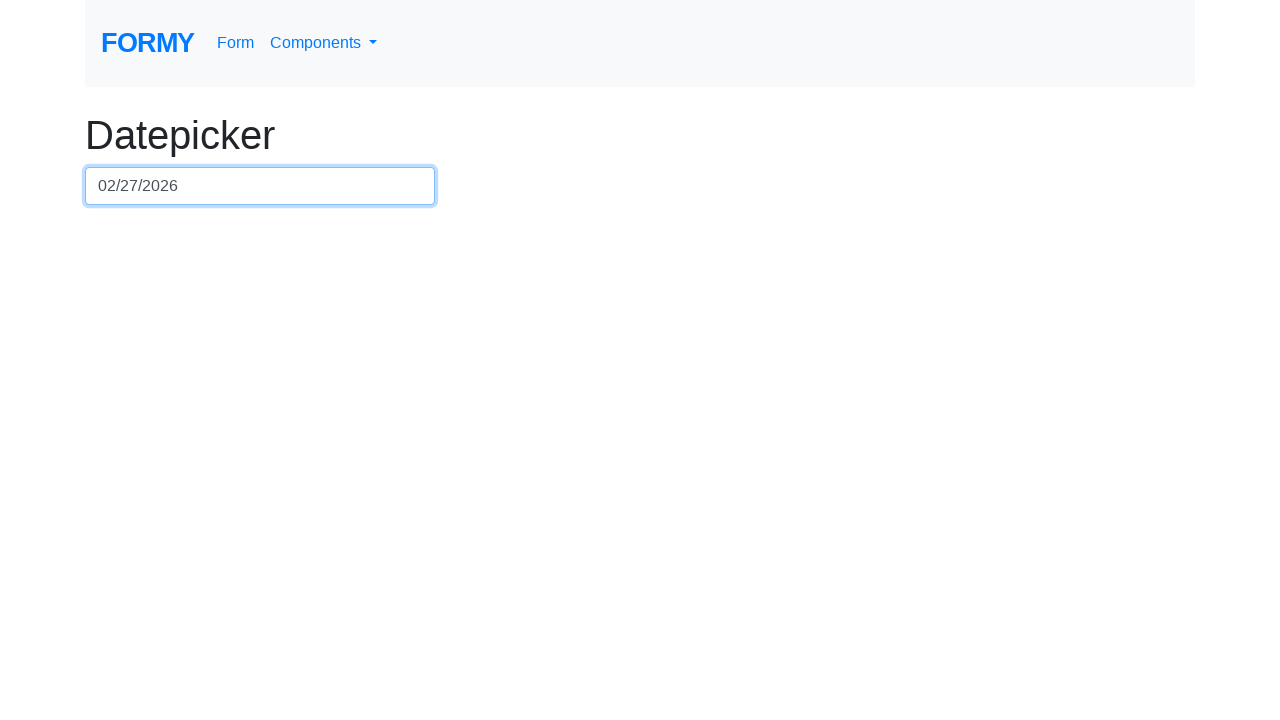